Tests JavaScript prompt dialog by clicking the third alert button, entering text, accepting it, and verifying the result contains the entered text

Starting URL: https://testotomasyonu.com/javascriptAlert

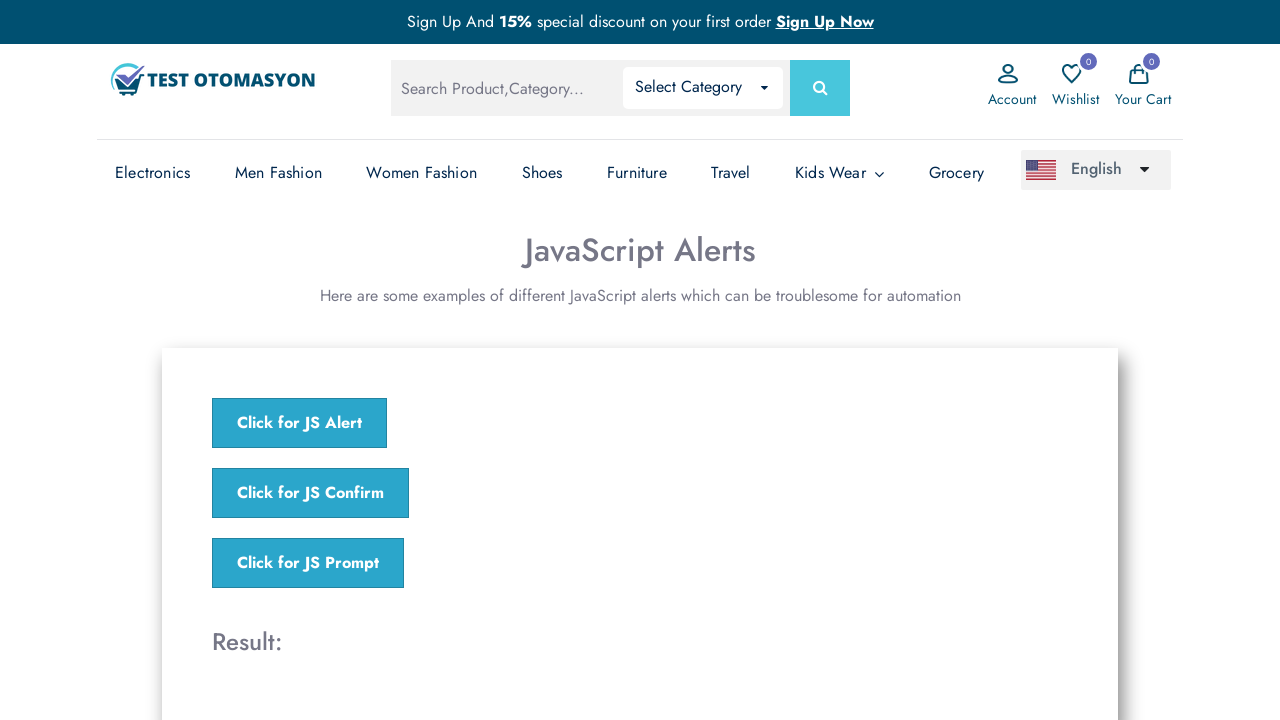

Set up dialog handler to accept prompt with 'Test' text
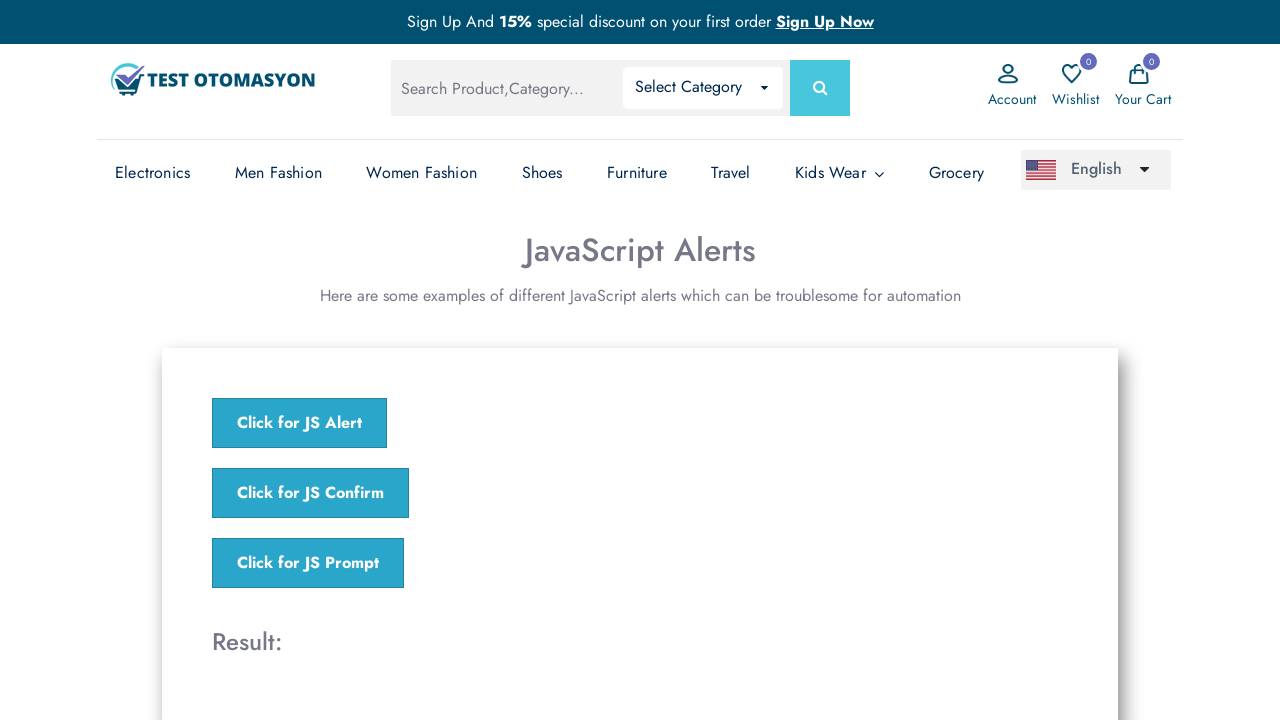

Clicked the third alert button to trigger JavaScript prompt dialog at (308, 563) on xpath=//*[@onclick='jsPrompt()']
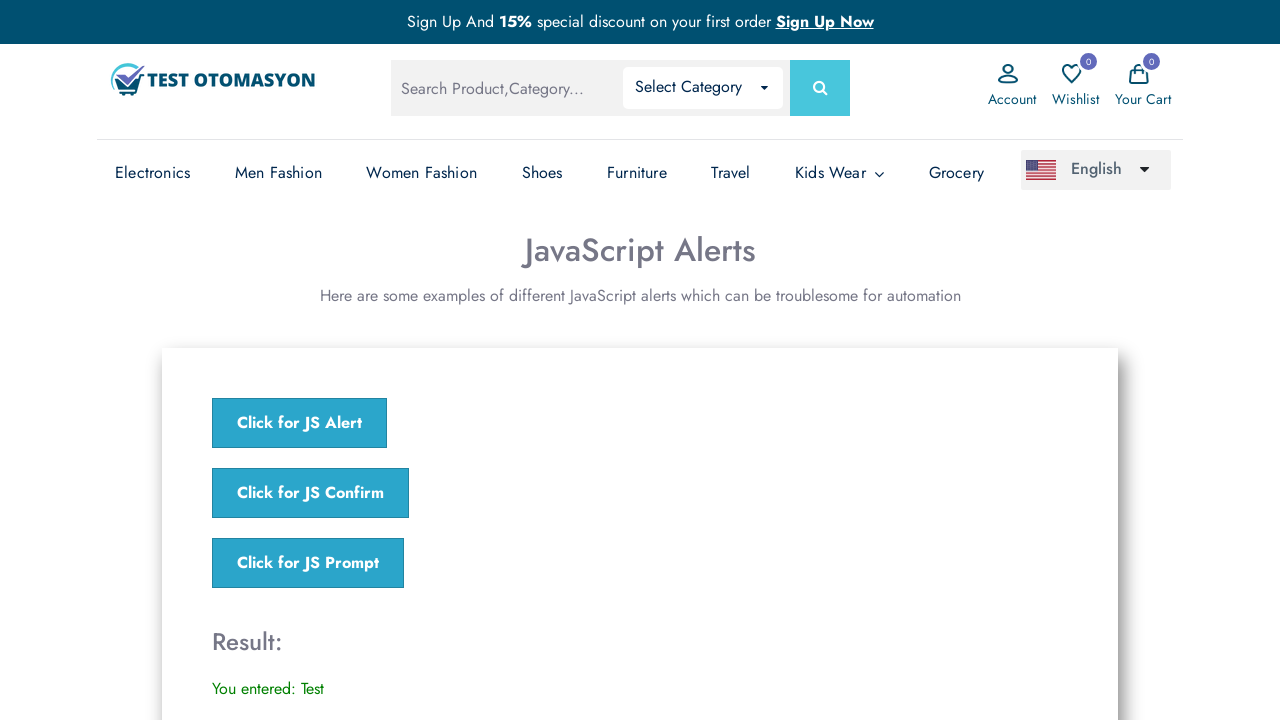

Result element loaded after prompt dialog was accepted
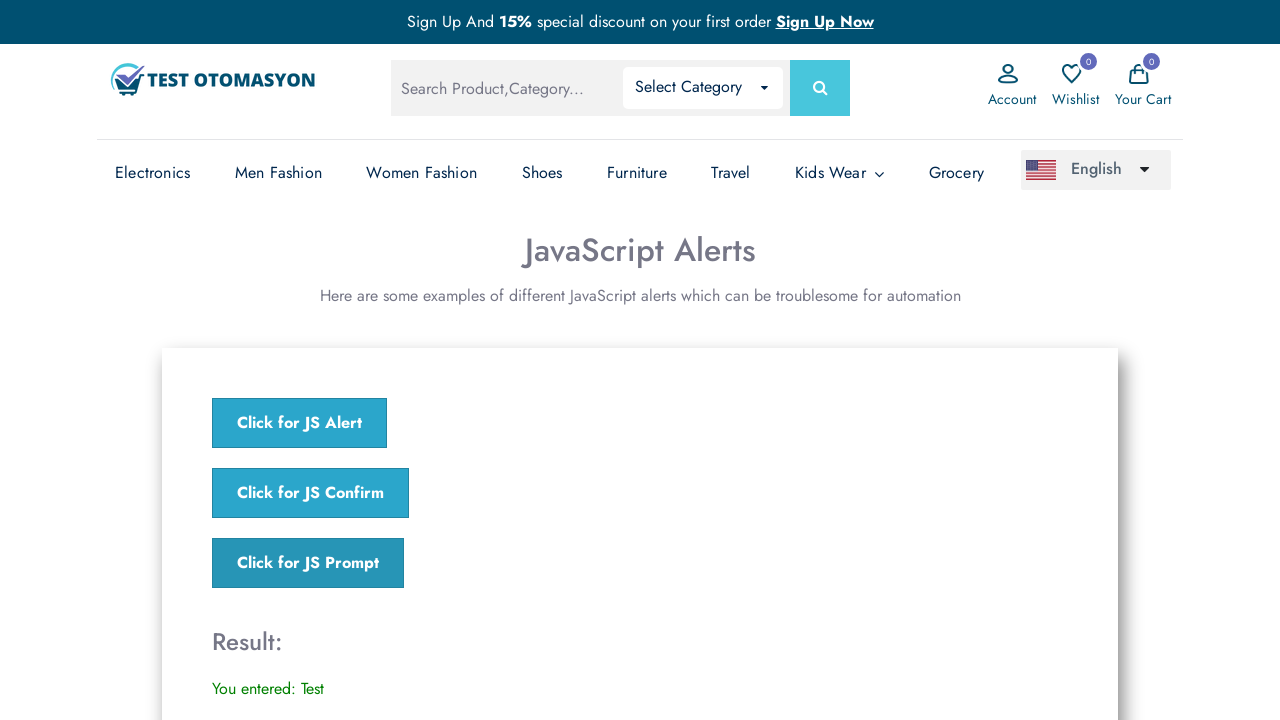

Retrieved result text from result element
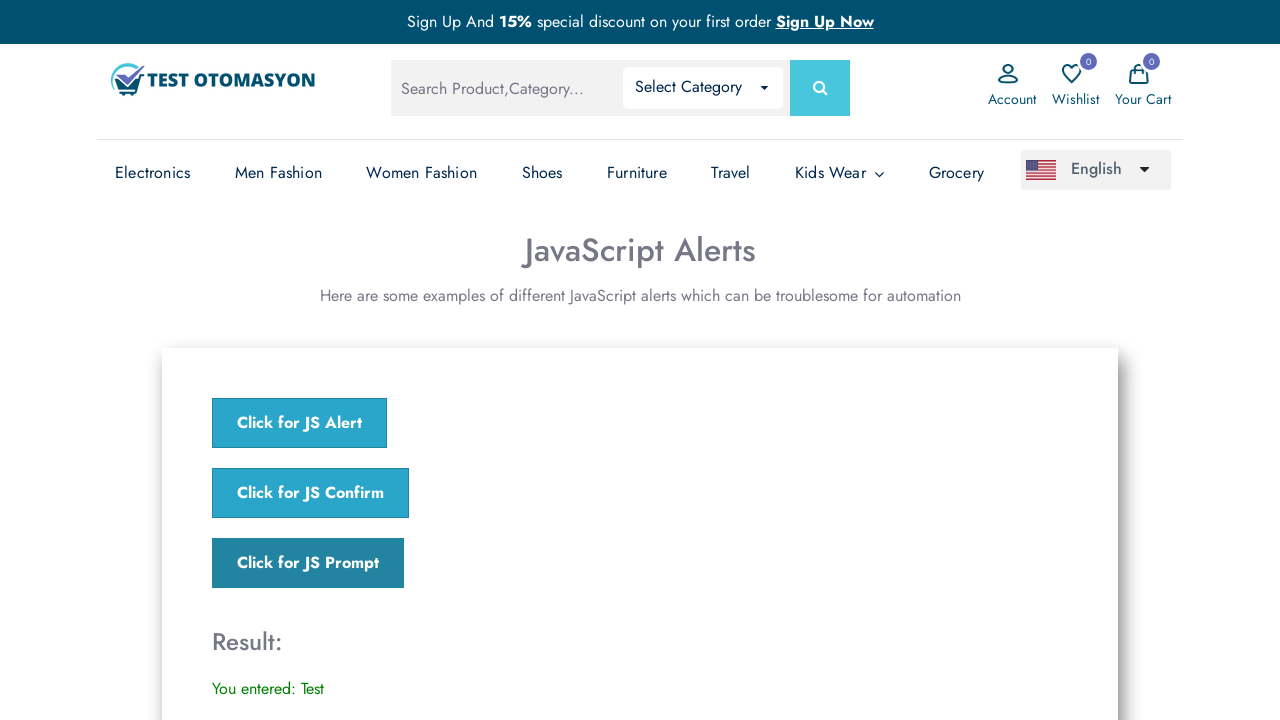

Verified that result text contains 'Test'
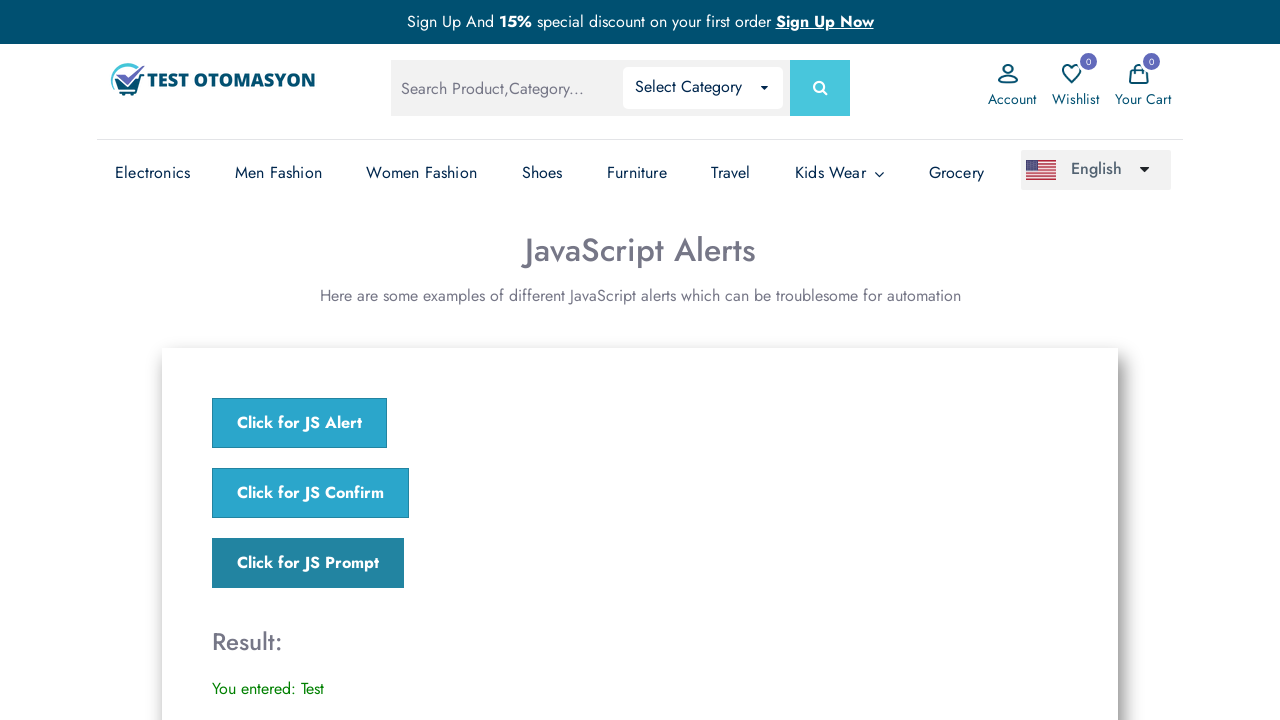

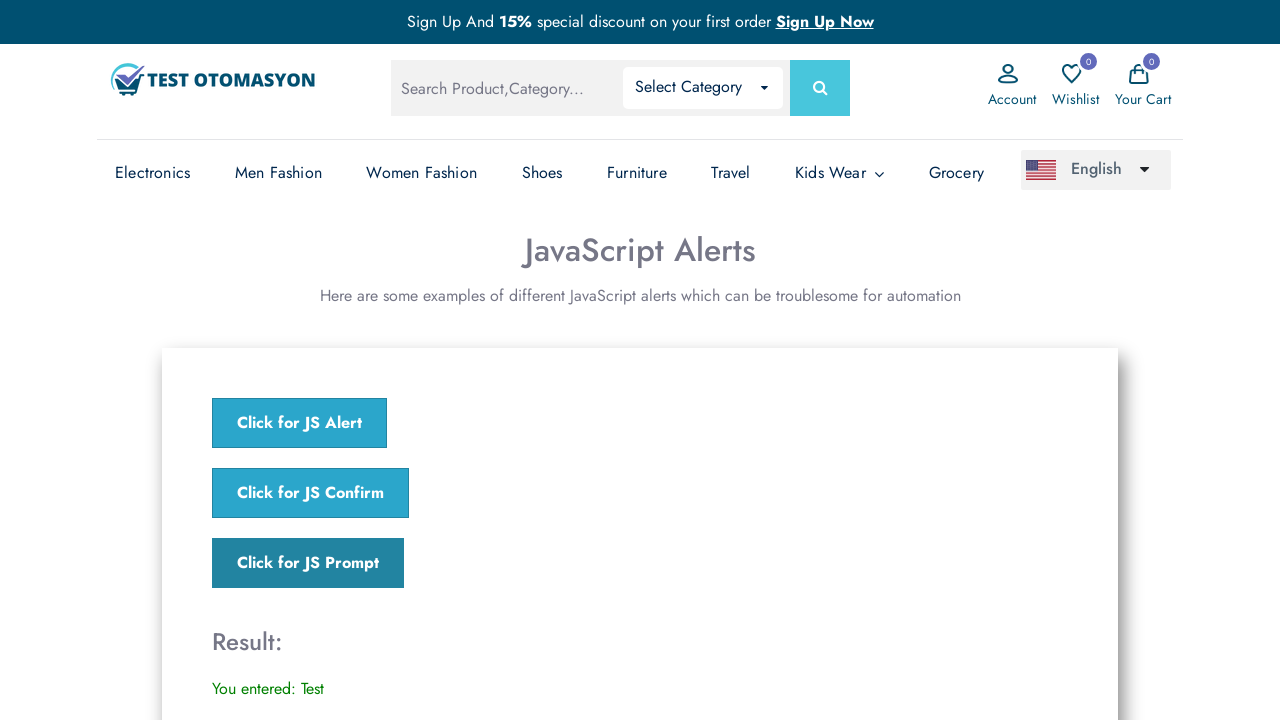